Navigates from the homepage to the Contact Us page by clicking the contact us link and verifies the URL

Starting URL: https://automationexercise.com

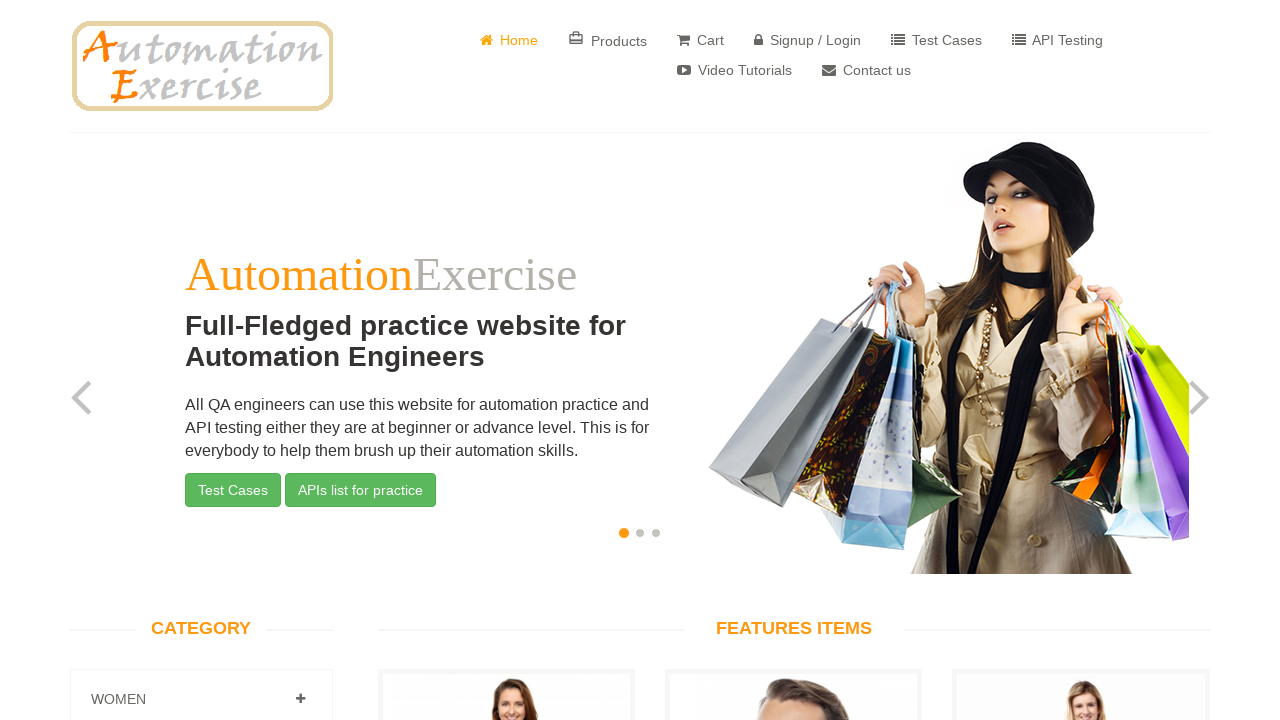

Clicked the Contact Us link in navigation at (866, 70) on a[href='/contact_us']
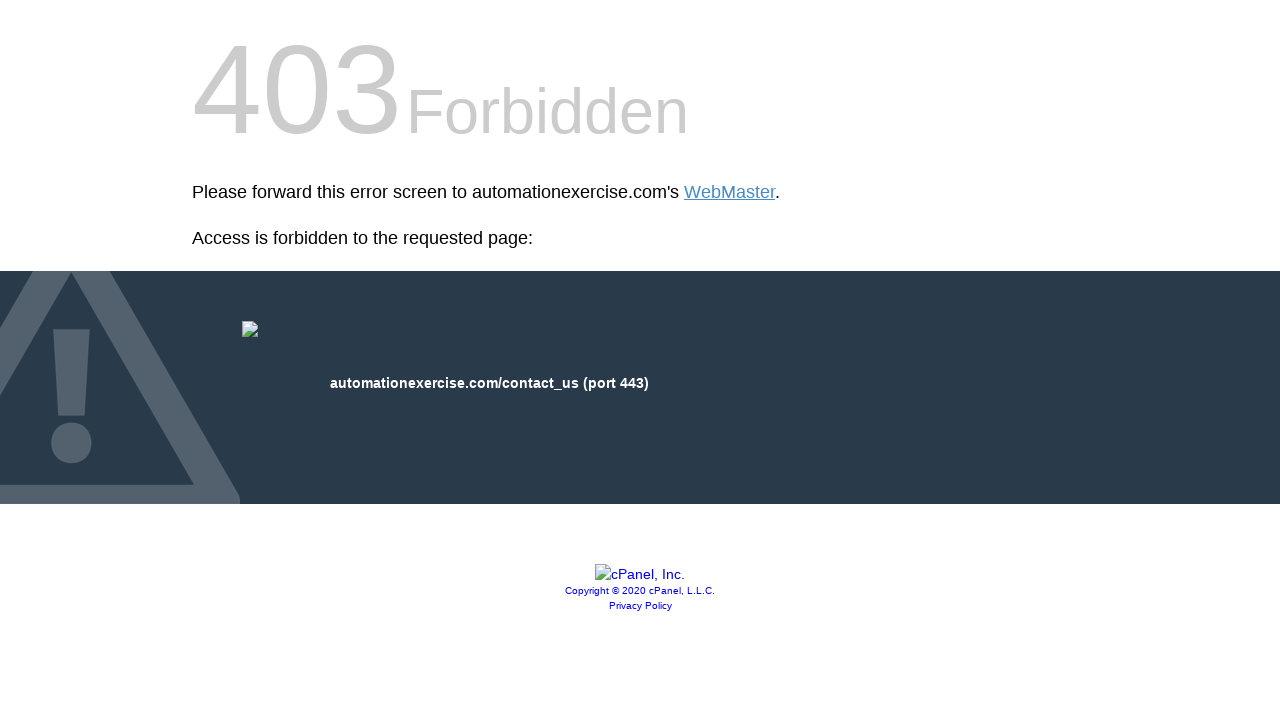

Contact Us page loaded and URL verified
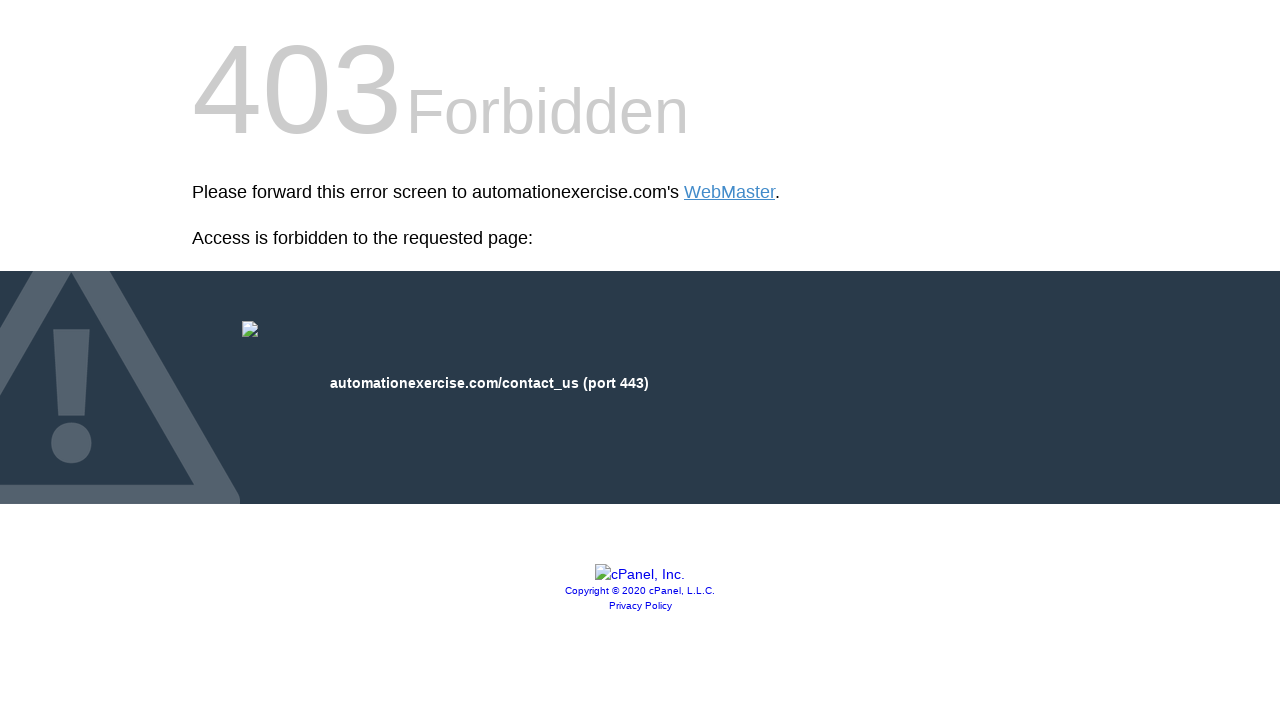

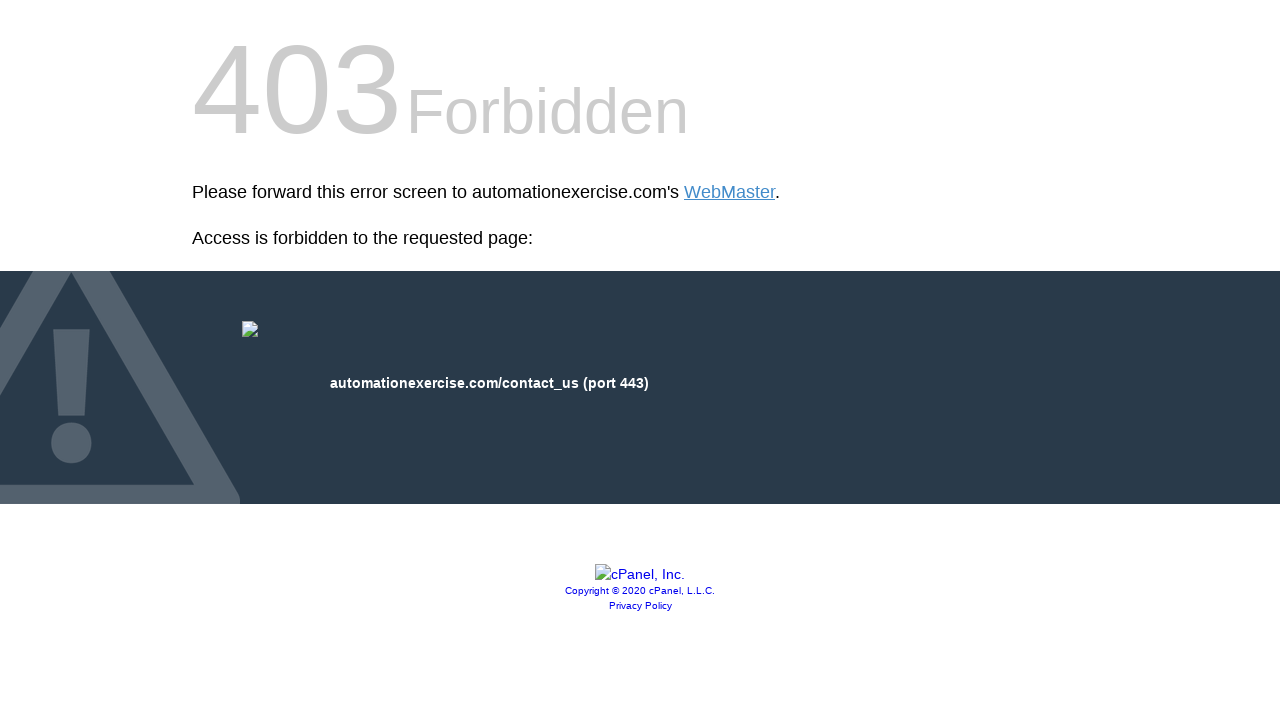